Tests XPath traversal techniques by locating elements using sibling and parent relationships on an automation practice page

Starting URL: https://rahulshettyacademy.com/AutomationPractice/

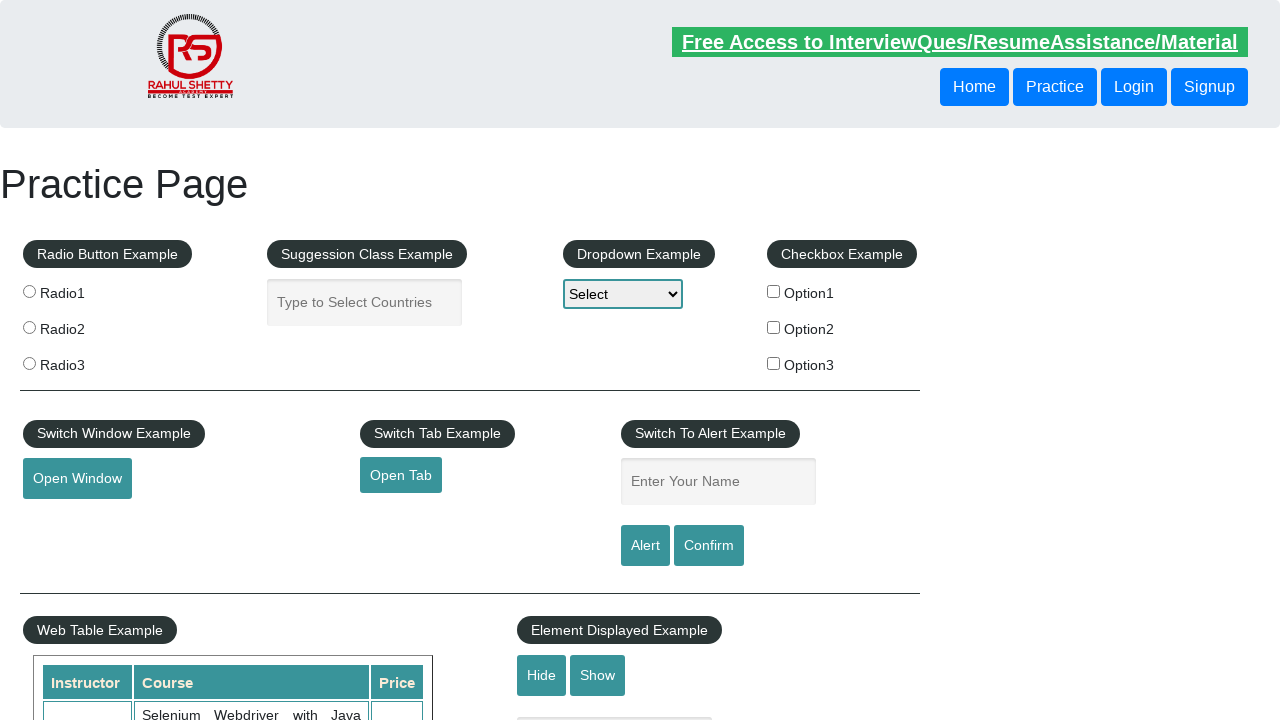

Located Sign Up button using following-sibling XPath and retrieved text content
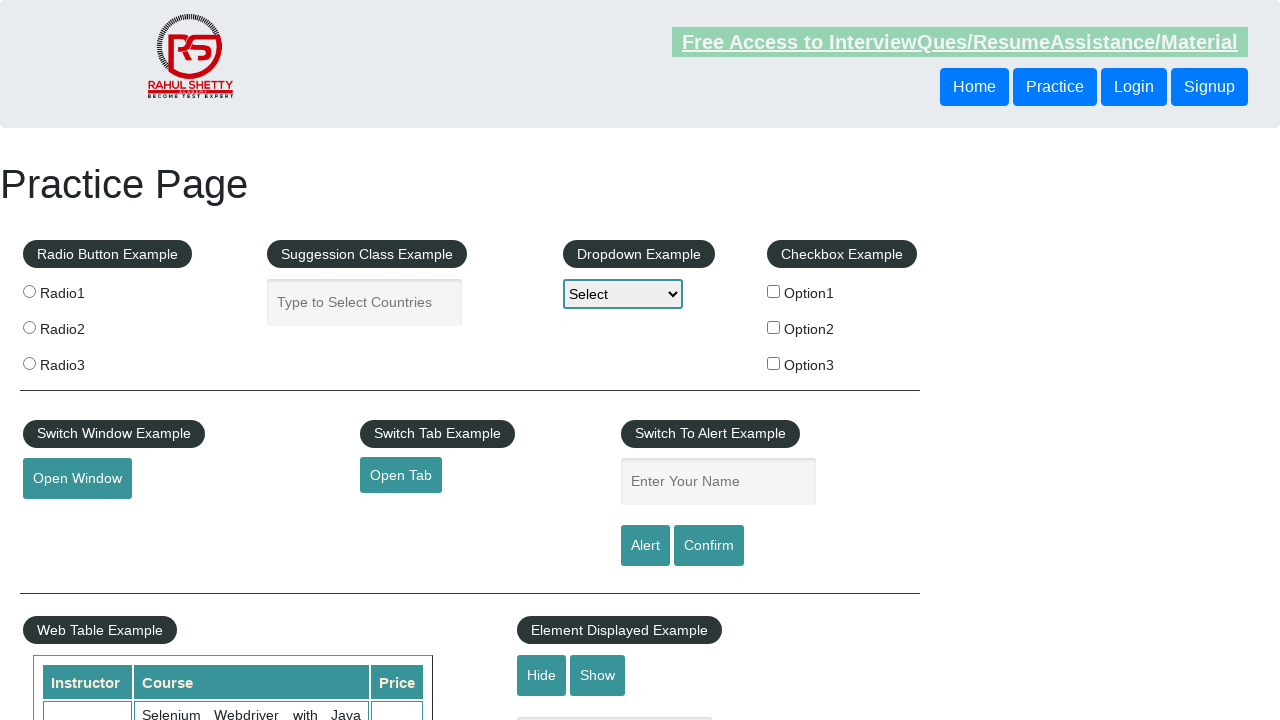

Located Sign Up button using parent XPath traverse and retrieved text content
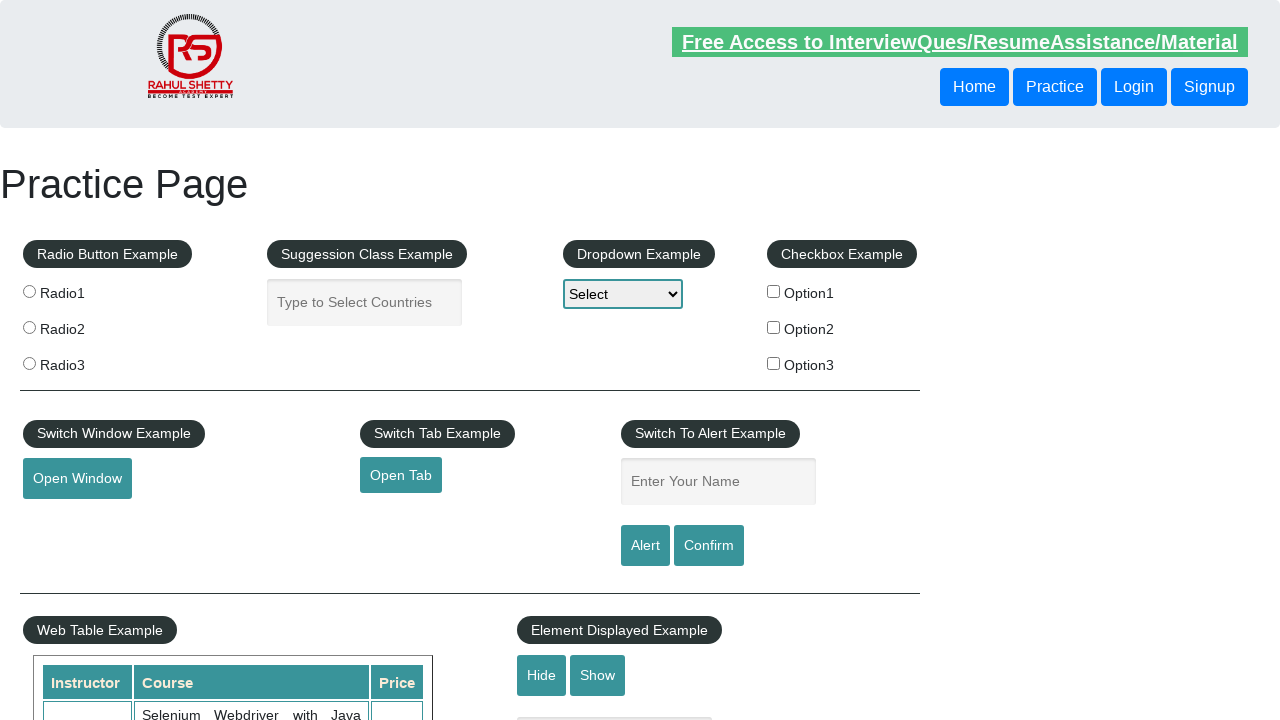

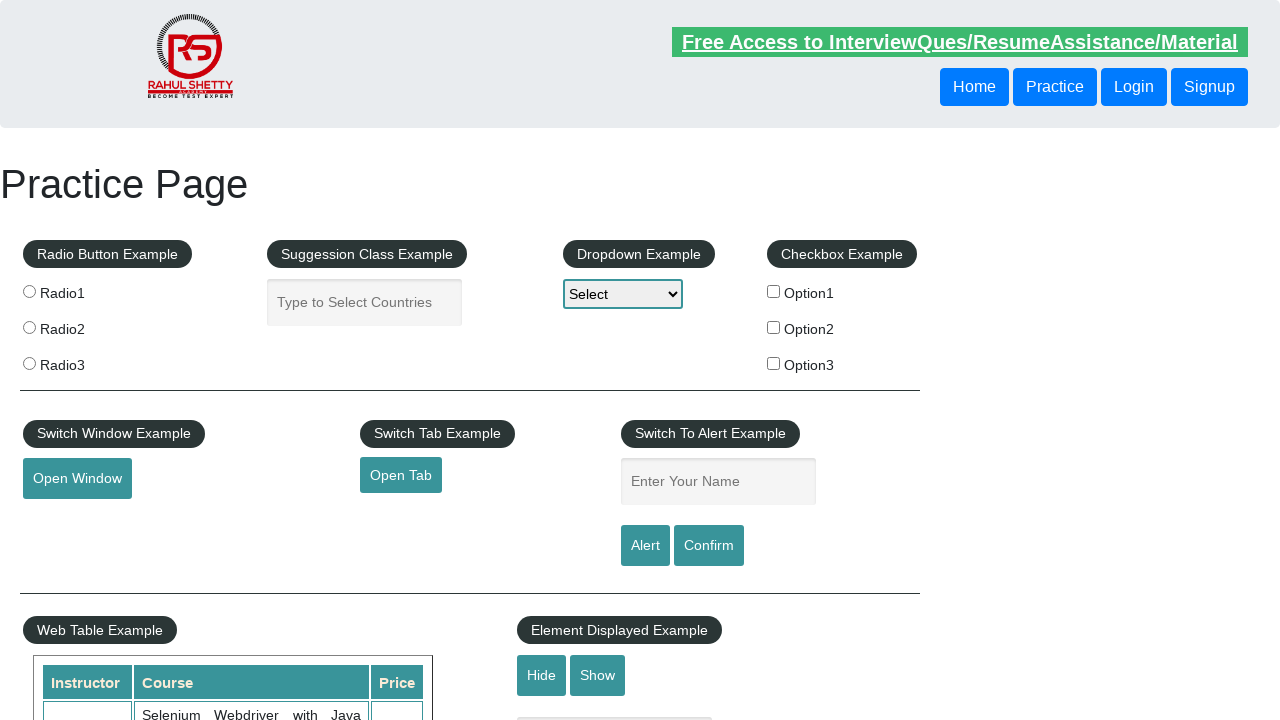